Tests interaction with multiple nested shadow DOM elements by navigating through three levels of shadow roots to access the deepest nested element

Starting URL: https://dev.automationtesting.in/shadow-dom

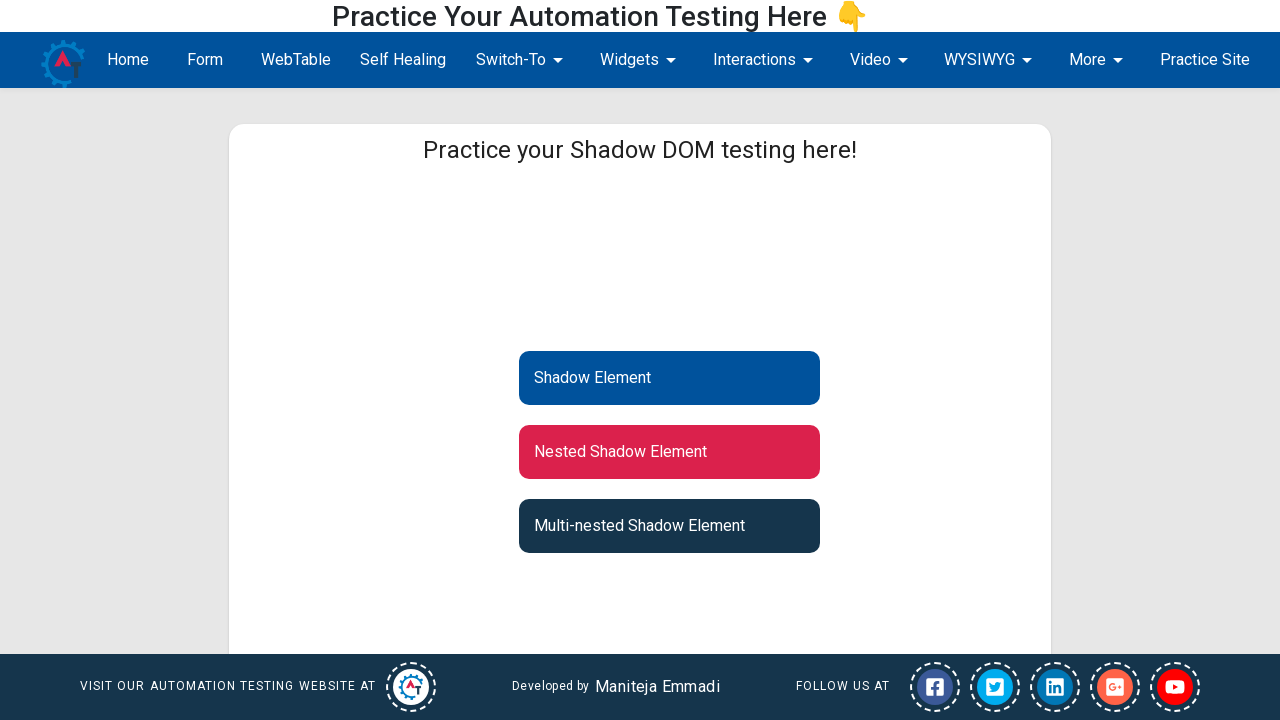

Navigated to Shadow DOM practice page
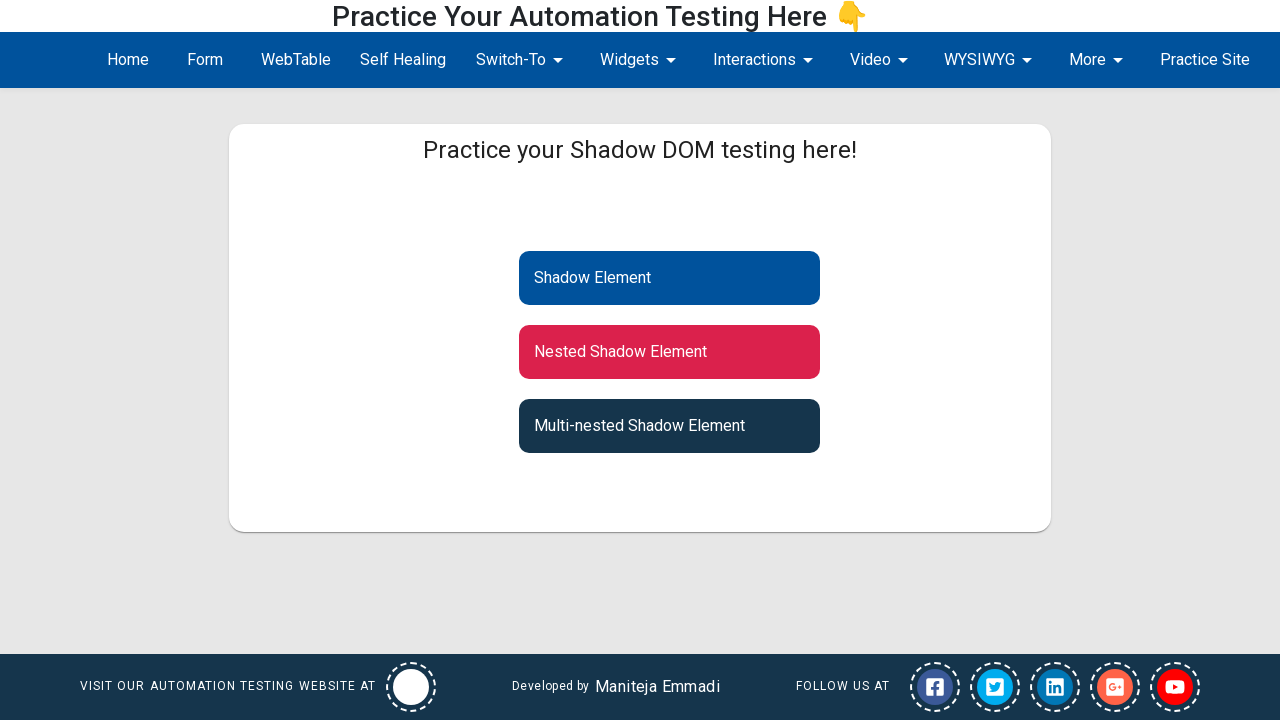

Located first shadow host element (#shadow-root)
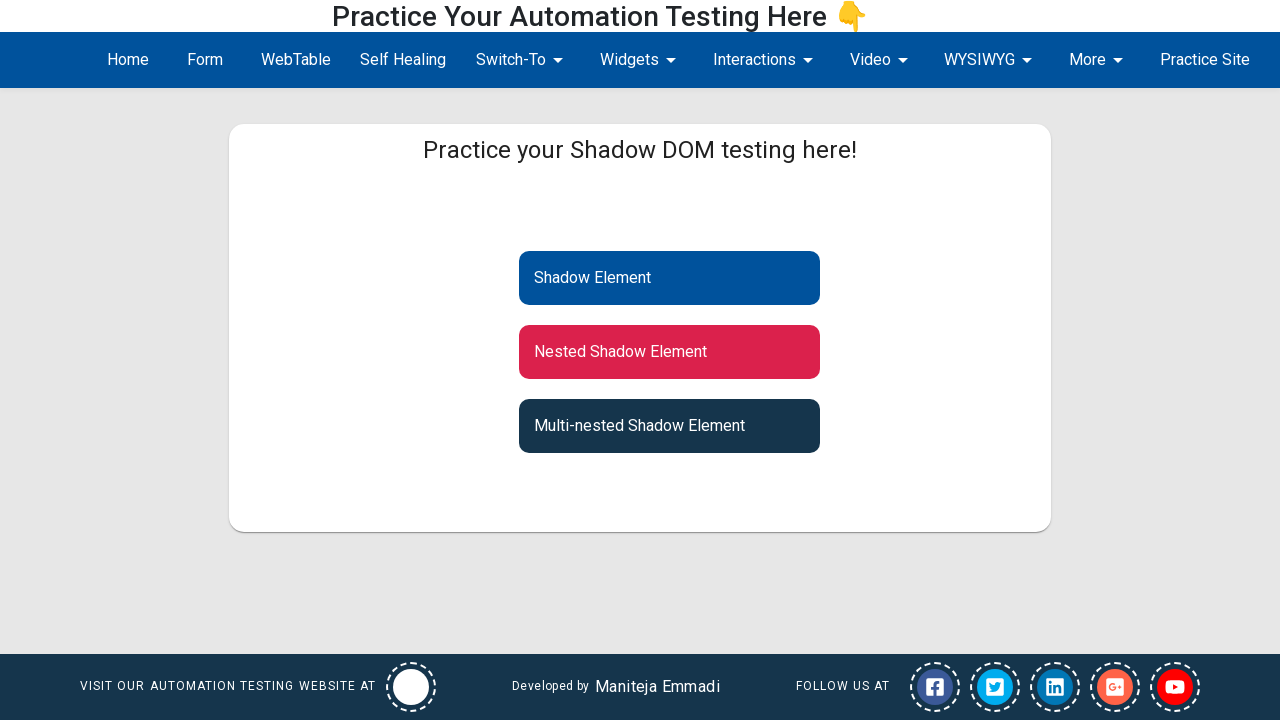

Accessed first shadow root
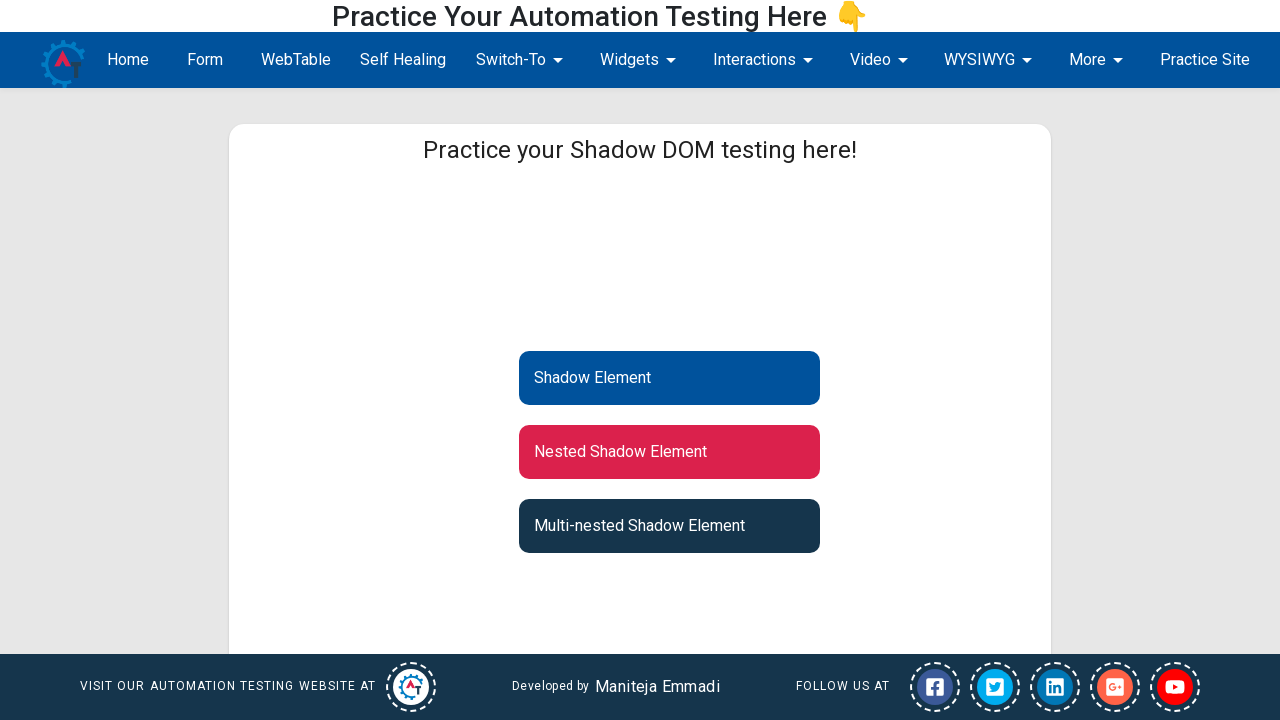

Located second shadow host element (#inner-shadow-dom) within first shadow root
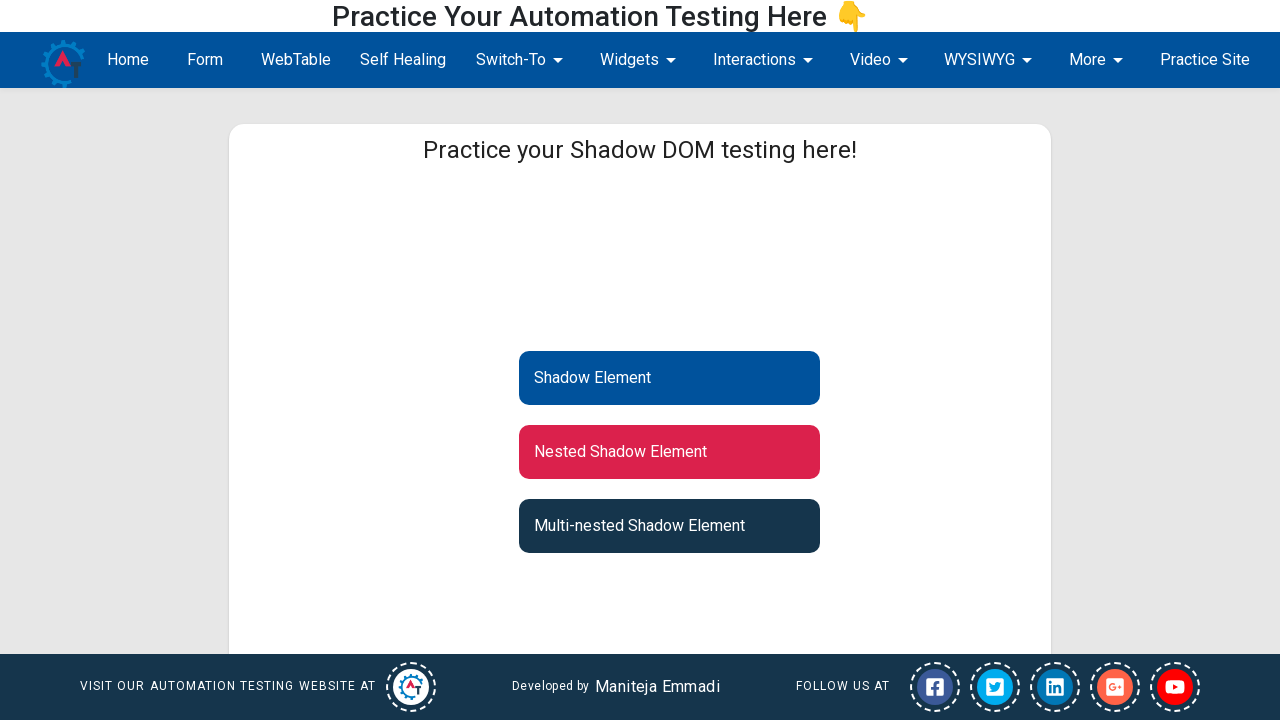

Accessed second shadow root (nested)
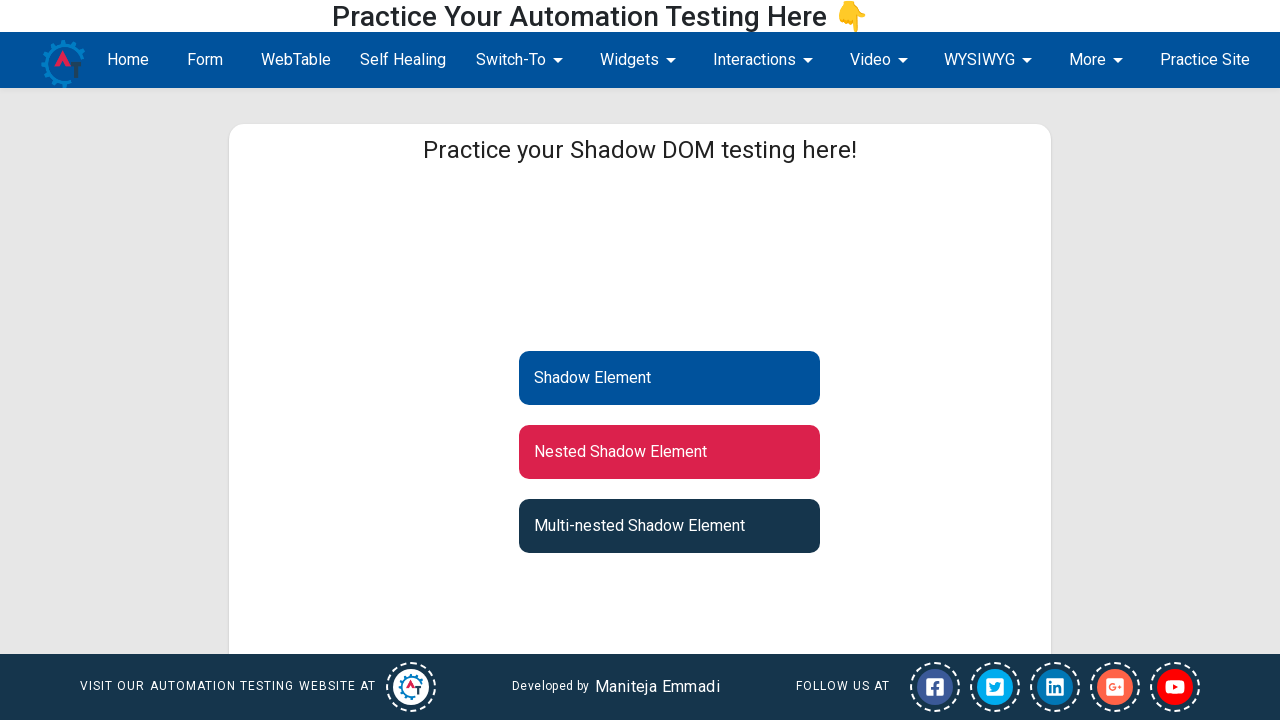

Located third shadow host element (#nested-shadow-dom) within second shadow root
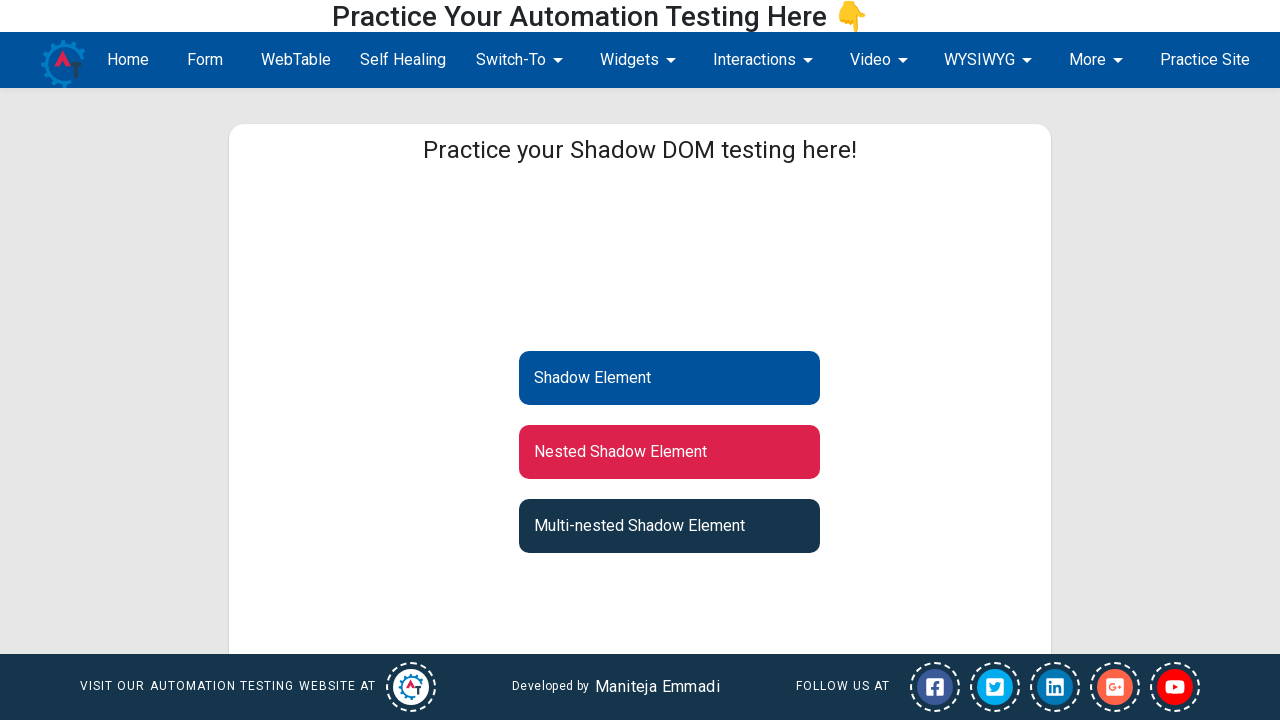

Accessed third shadow root (deeply nested)
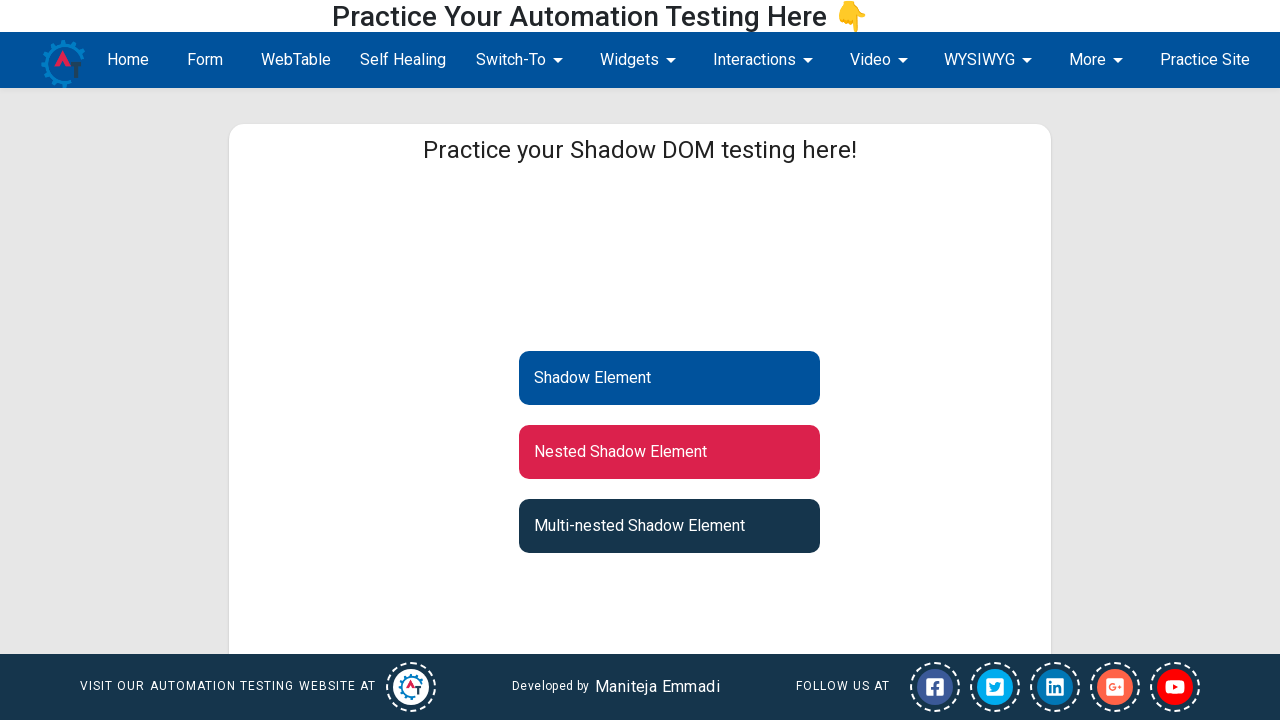

Located final element (#multi-nested-shadow-element) within third shadow root
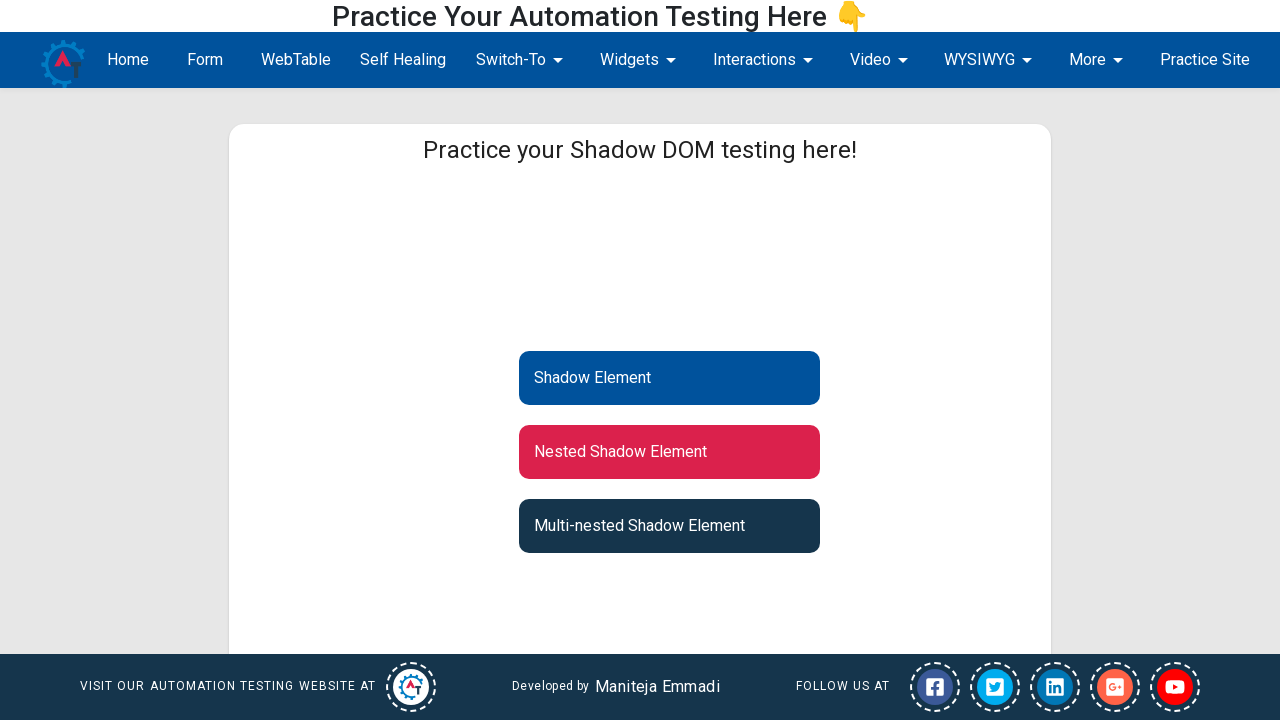

Retrieved text content from deeply nested shadow DOM element: Multi-nested Shadow Element
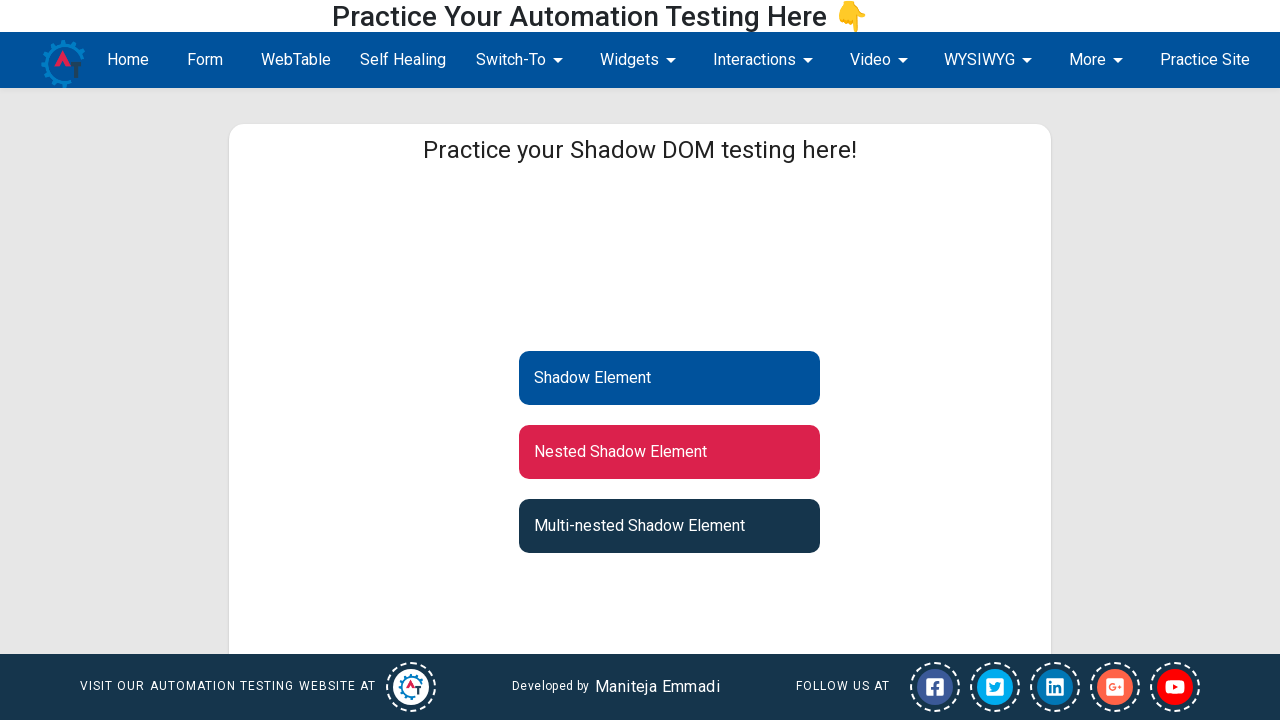

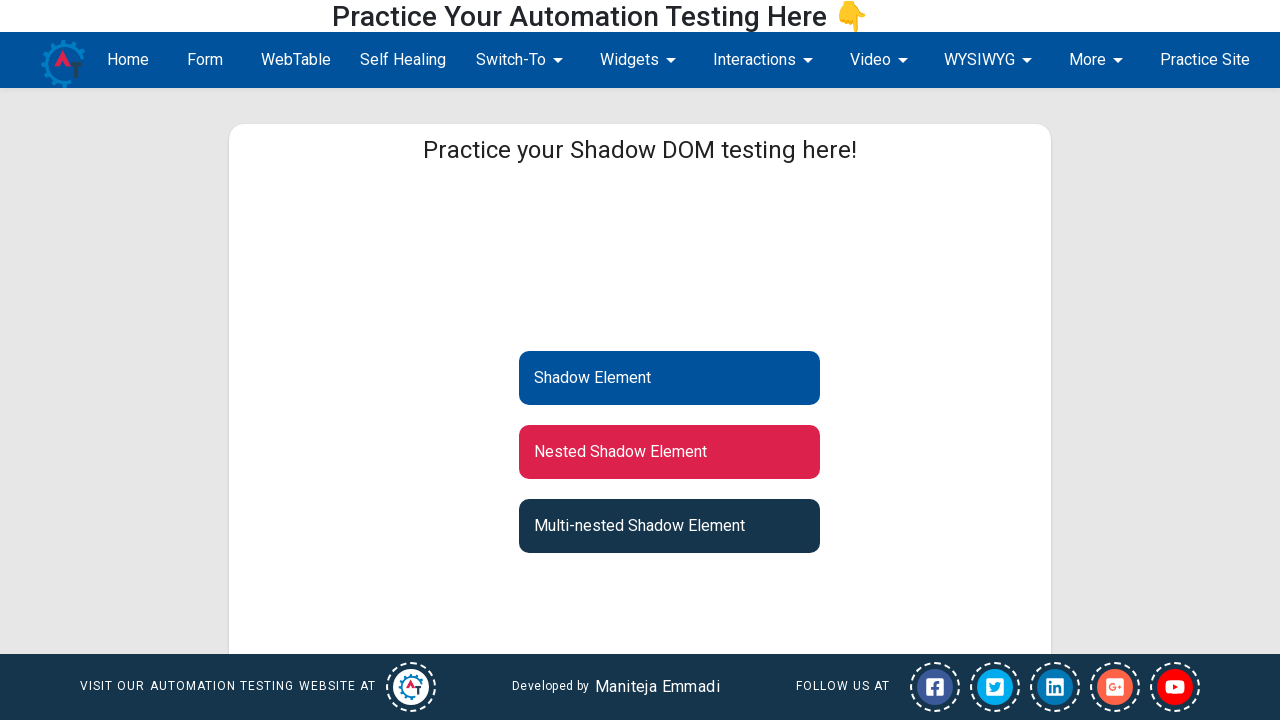